Navigates to a JavaScript-rendered quotes page and verifies that quote elements are loaded and displayed correctly

Starting URL: http://quotes.toscrape.com/js

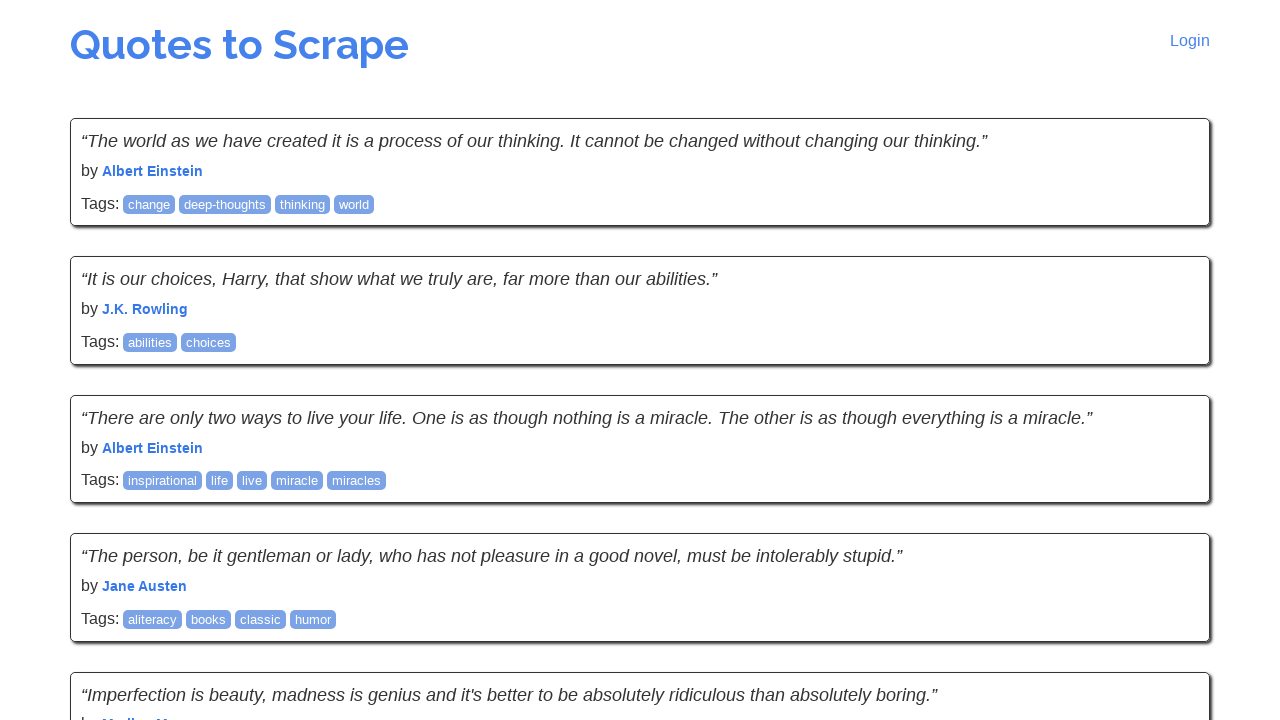

Navigated to JavaScript-rendered quotes page
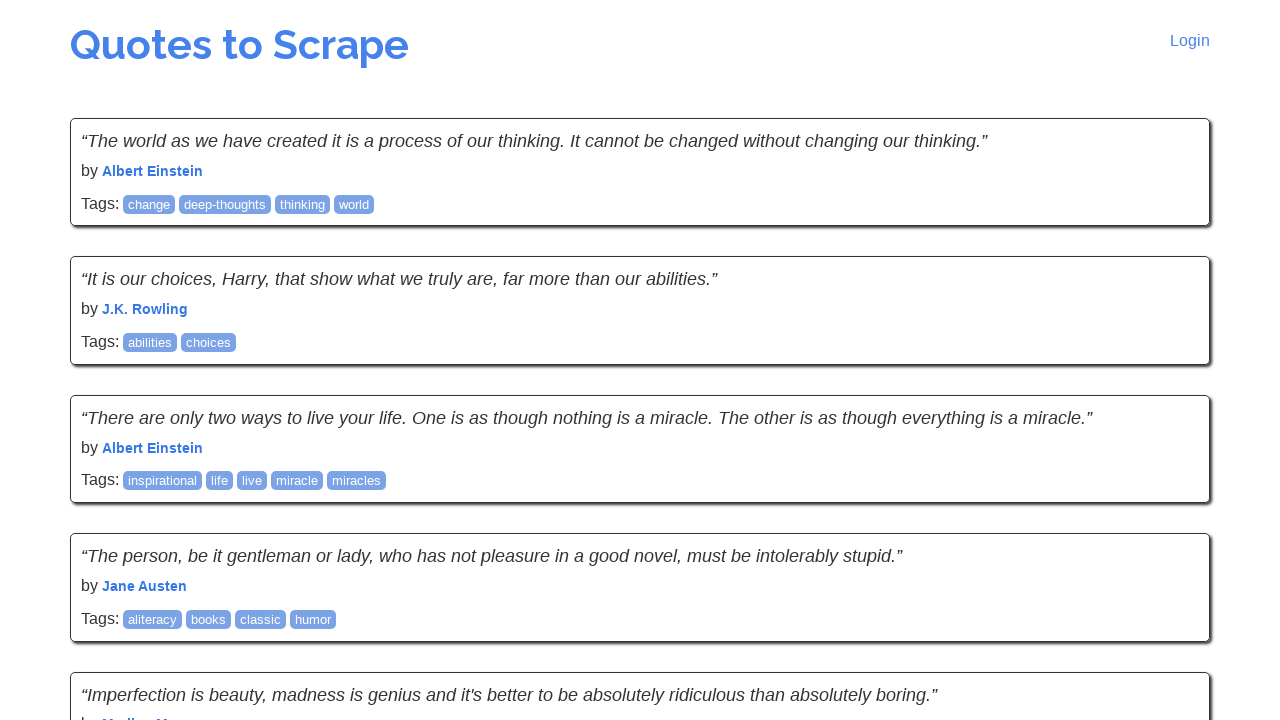

Quote elements loaded on the page
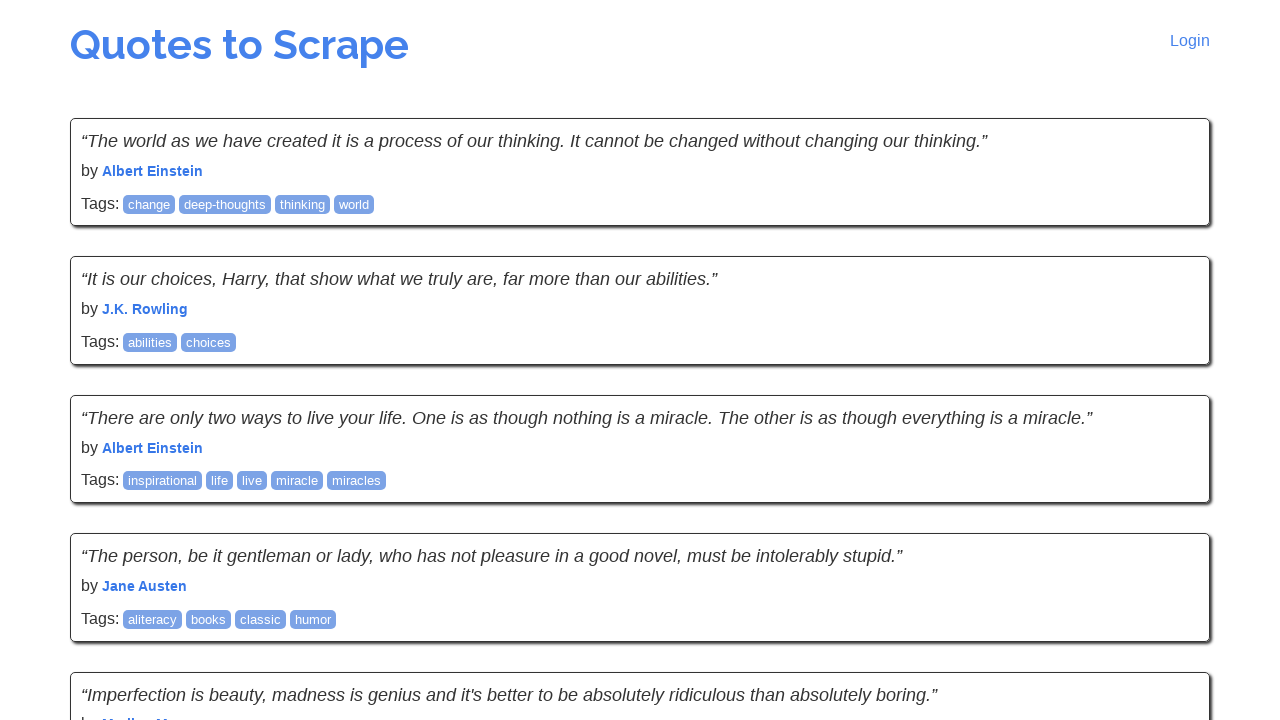

Quote text spans are present in the DOM
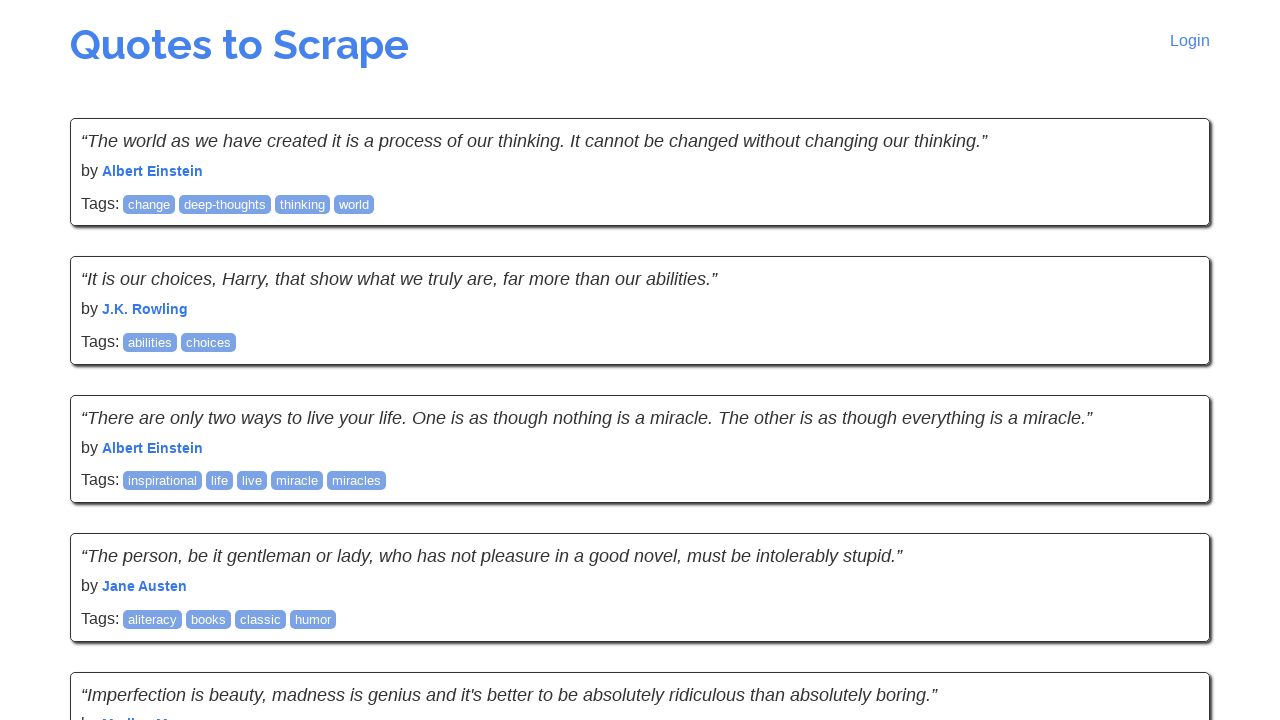

Author names are present in the DOM
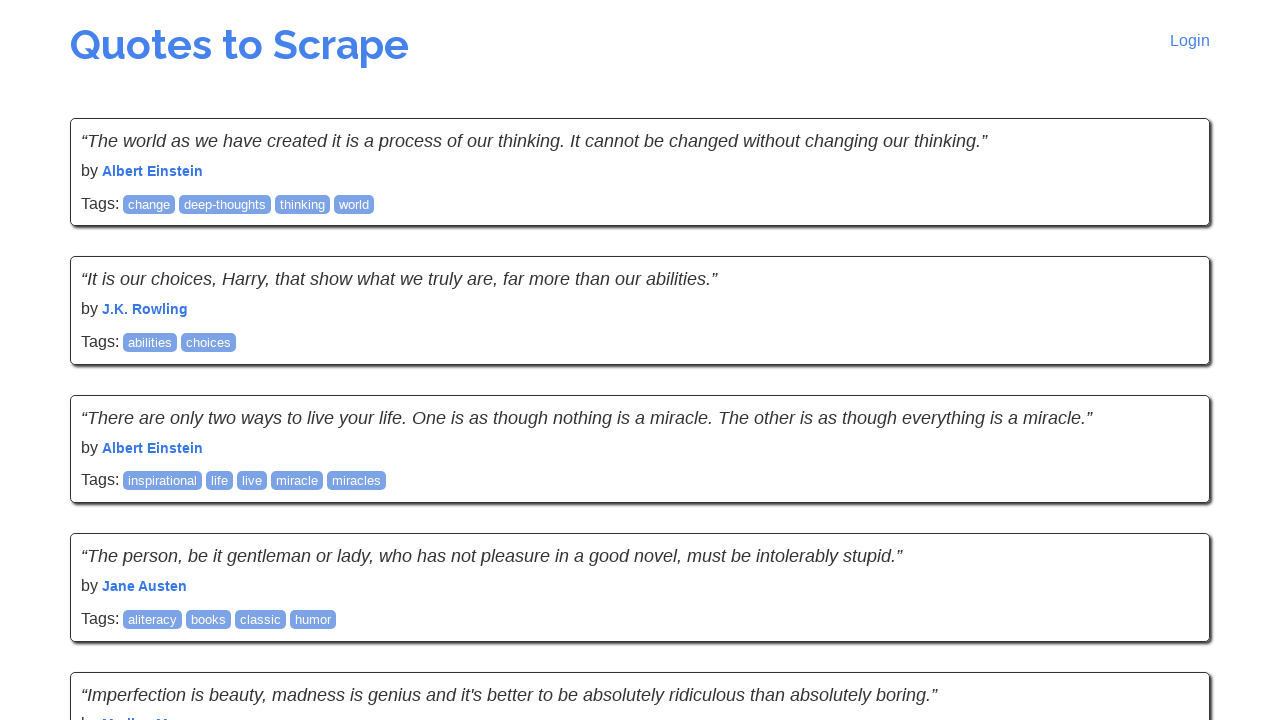

Checked for next page link availability
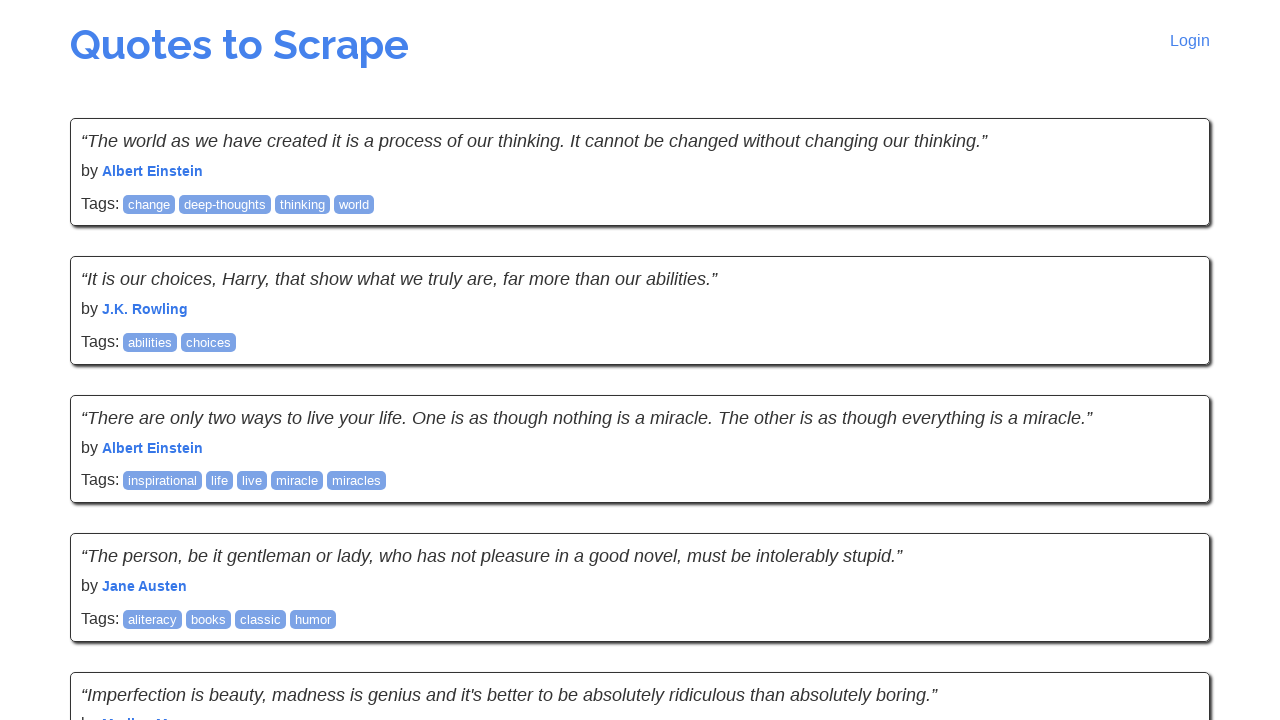

Clicked next page link to navigate to pagination
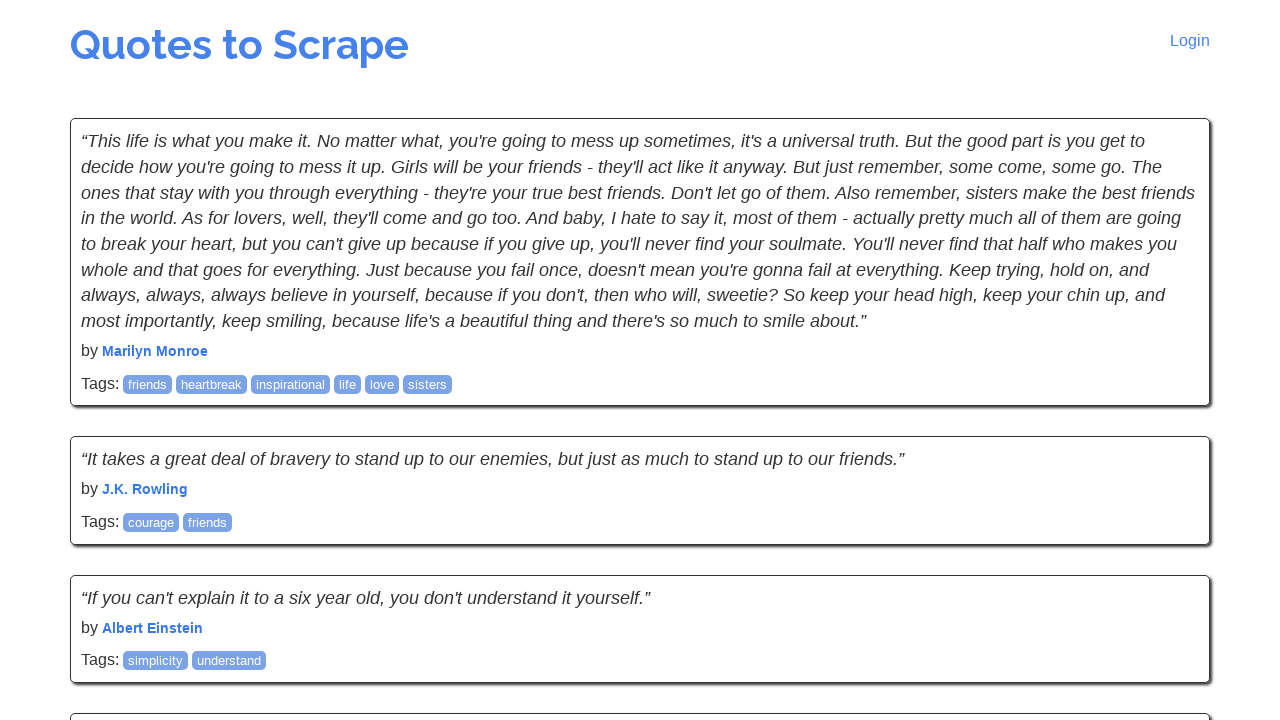

New quote elements loaded on next page
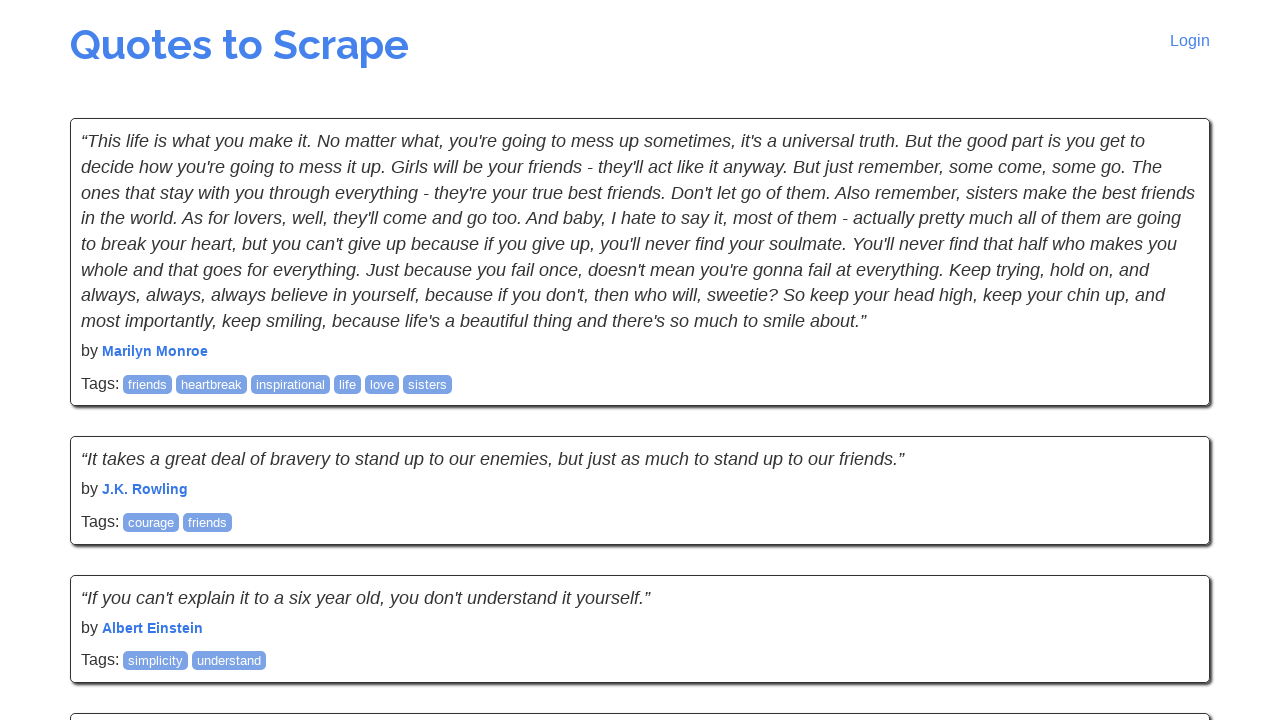

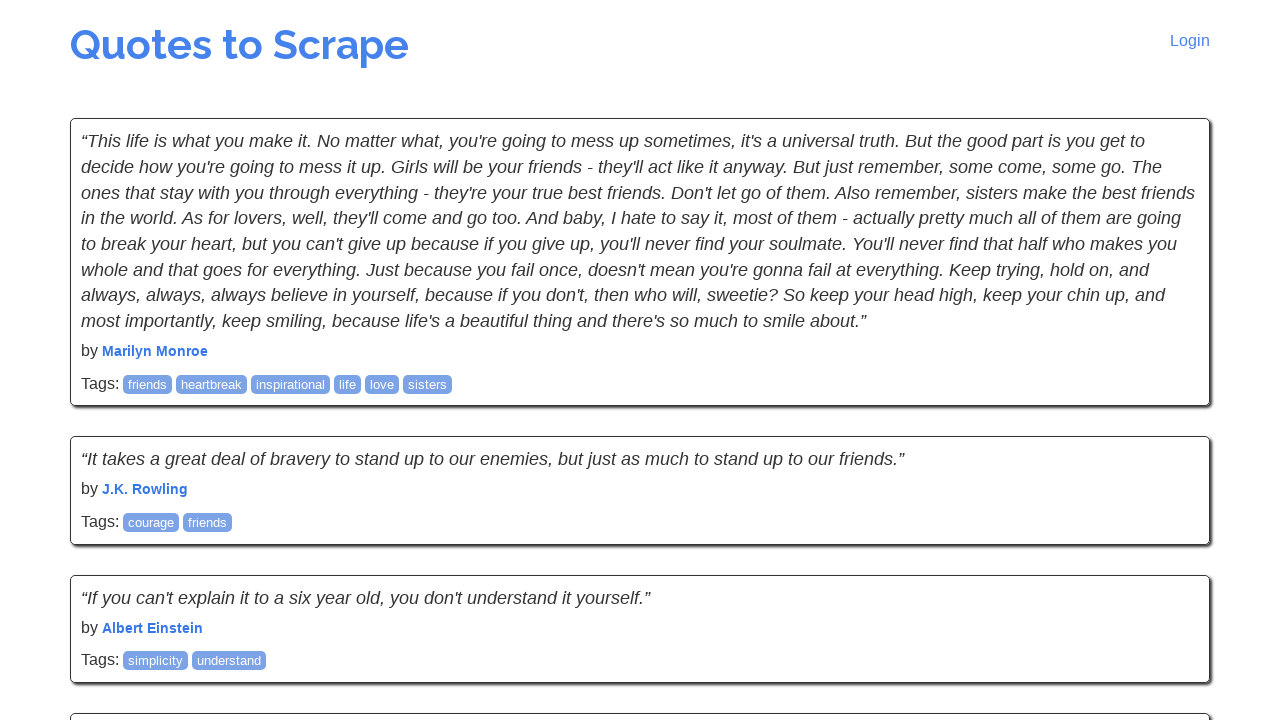